Tests drag and drop functionality within an iframe on the jQuery UI demo page by dragging an element from source to target

Starting URL: https://jqueryui.com/droppable/

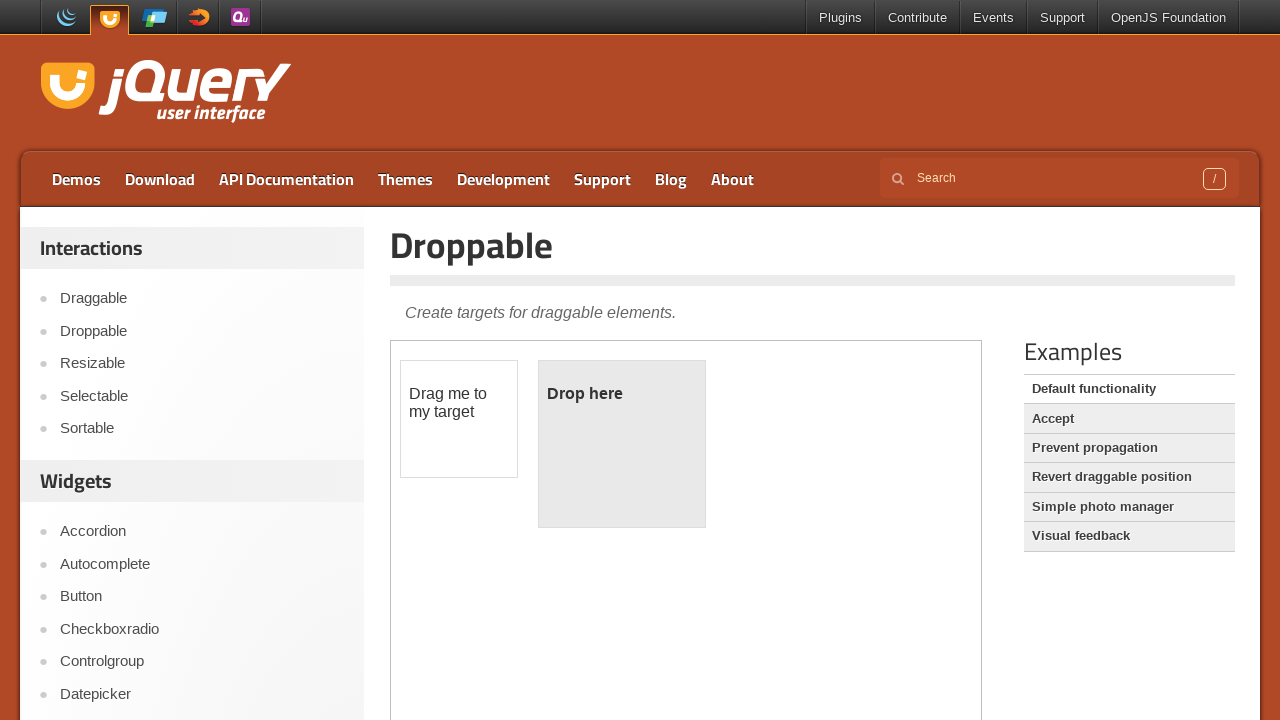

Located the demo iframe
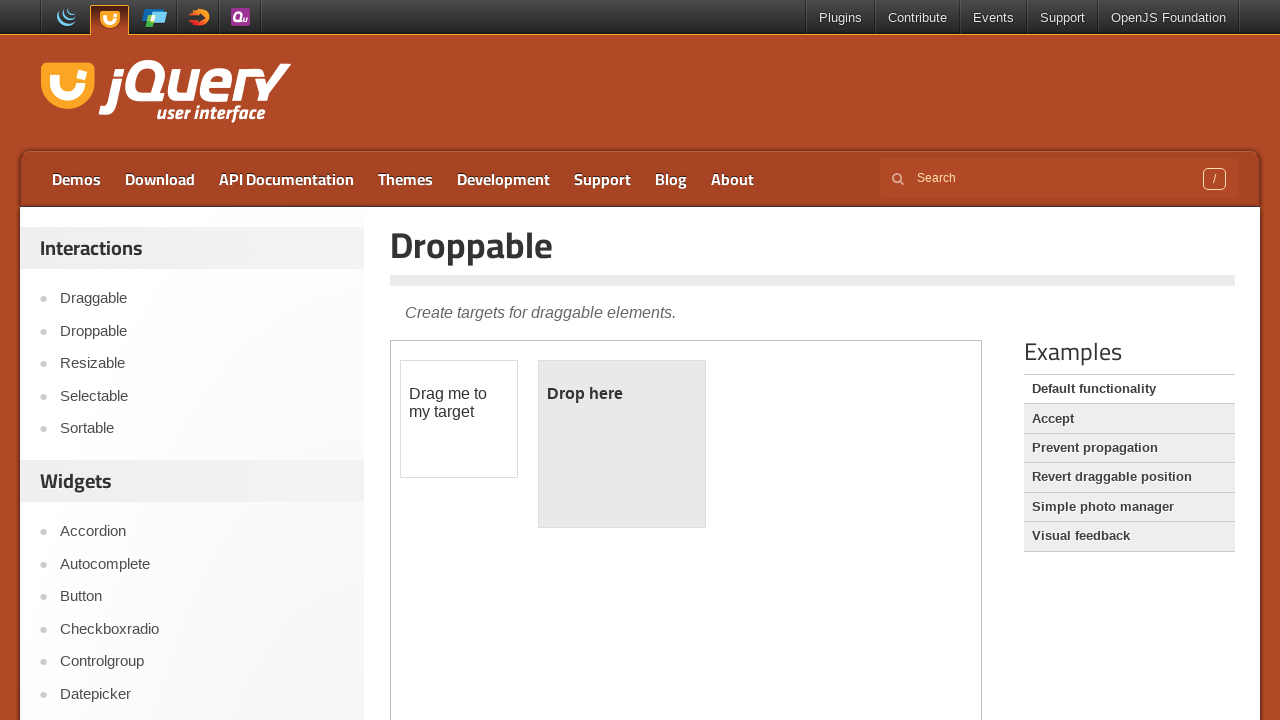

Located draggable source element within iframe
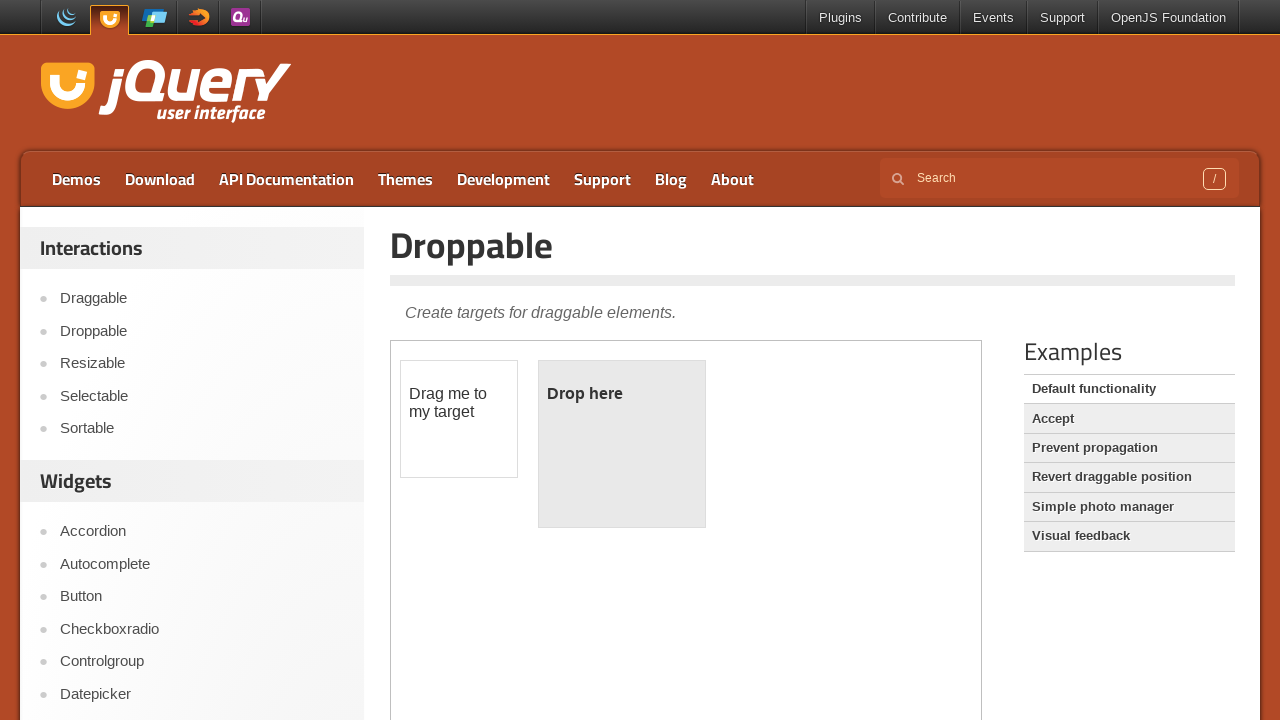

Located droppable target element within iframe
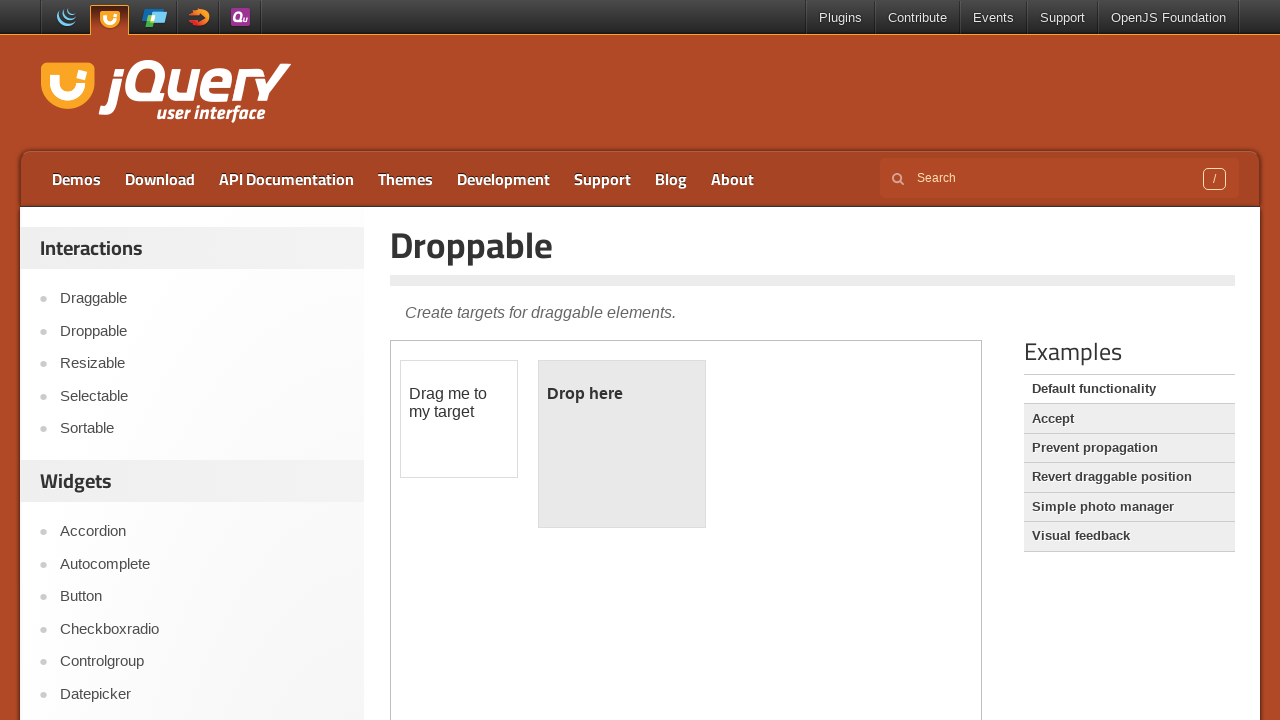

Dragged source element to target droppable area at (622, 444)
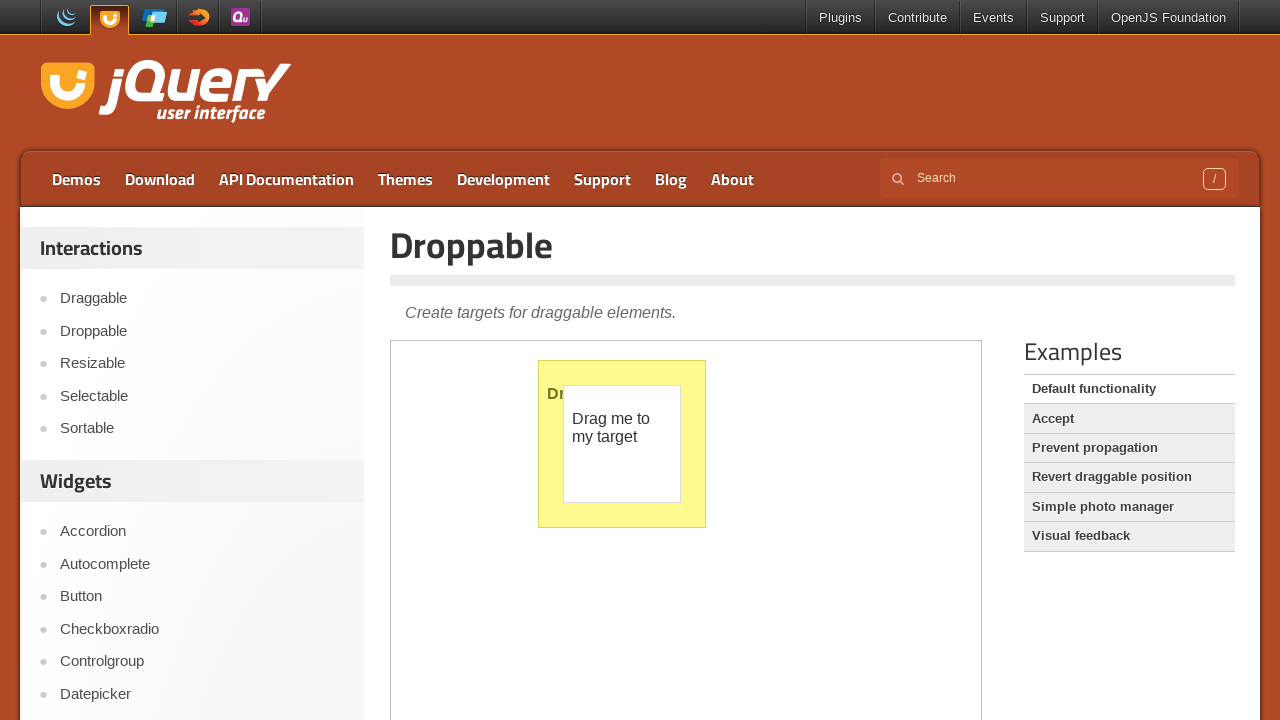

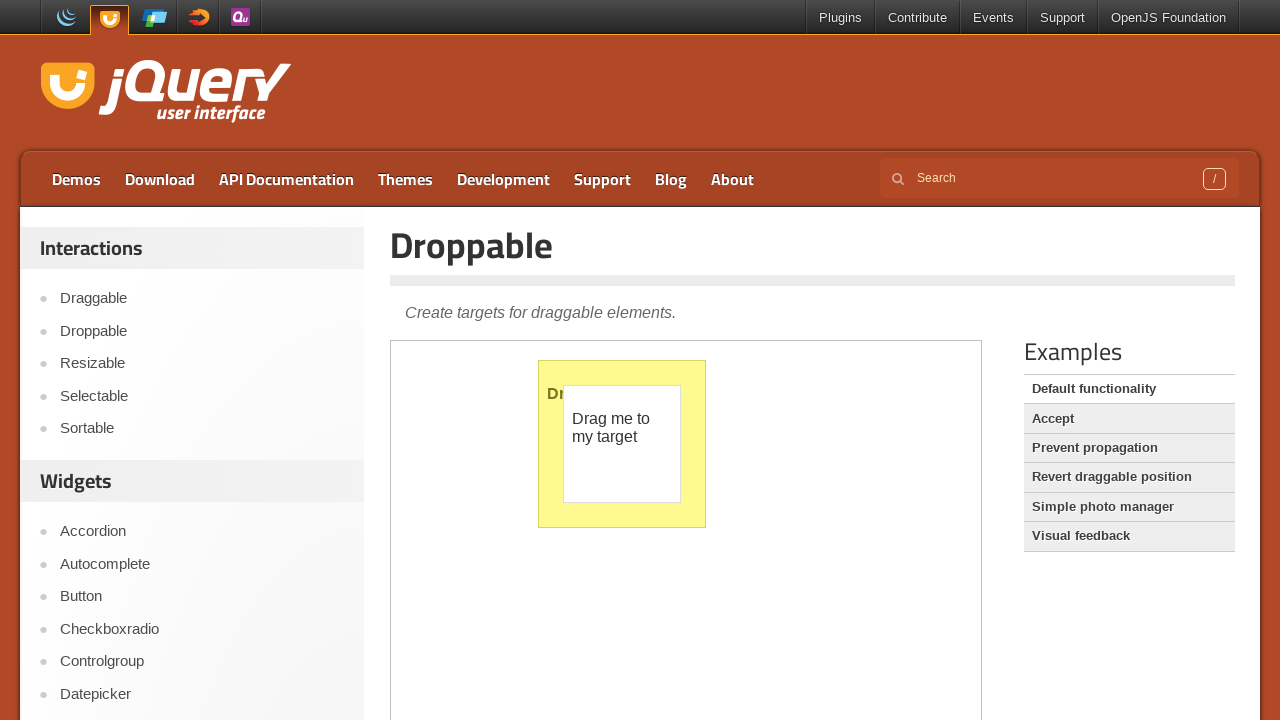